Tests handling of multiple browser windows by clicking a link multiple times to open several windows, then finding and switching to a specific window by title

Starting URL: https://the-internet.herokuapp.com/windows

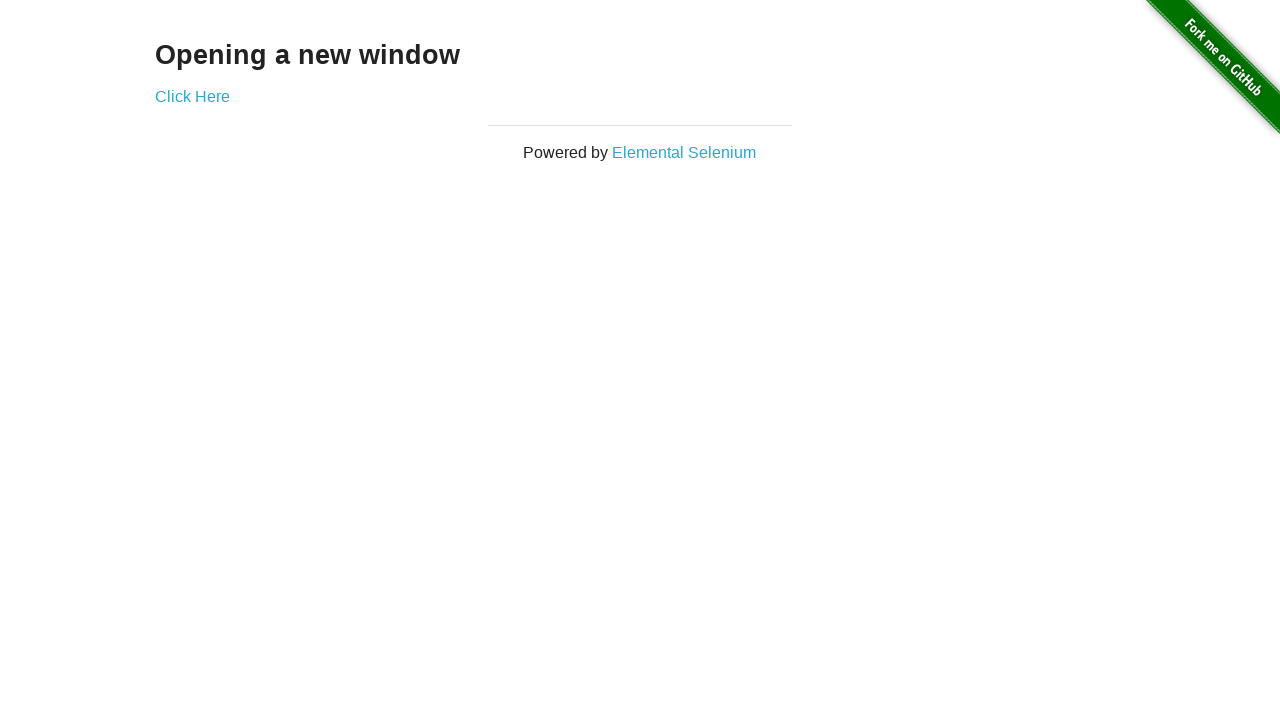

Clicked 'Click Here' link - first window opened at (192, 96) on text=Click Here
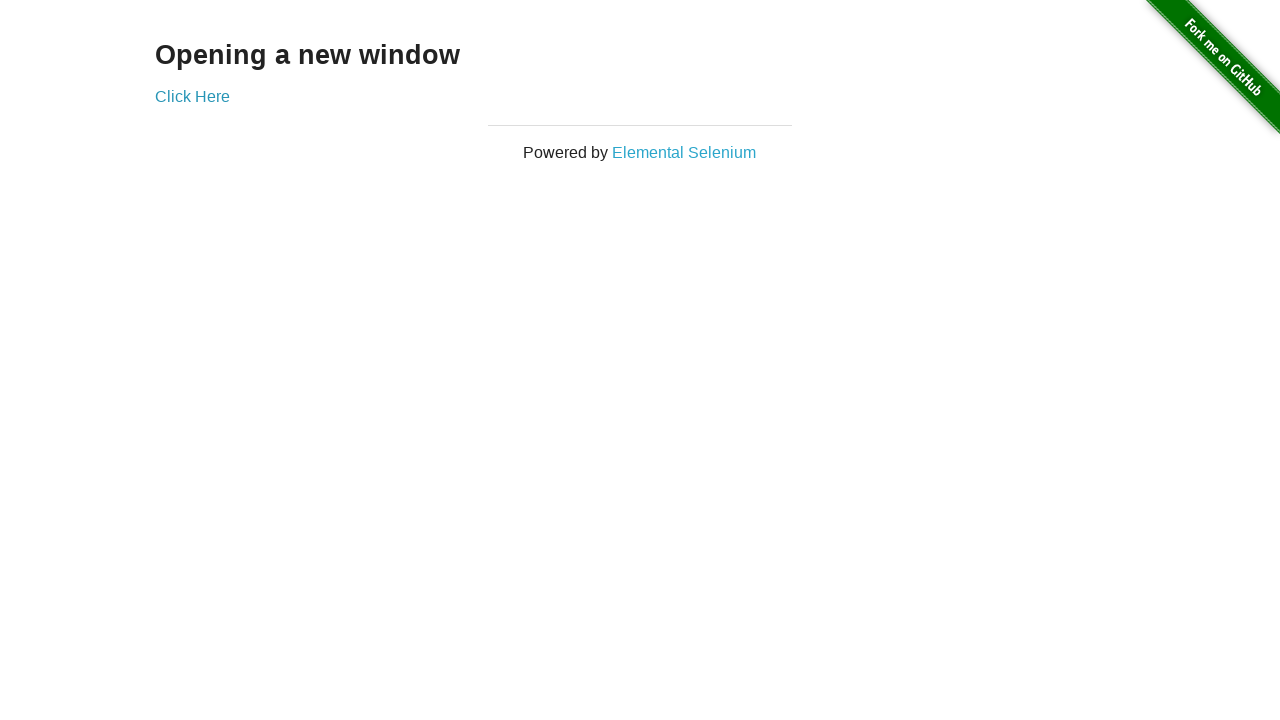

Clicked 'Click Here' link - second window opened at (192, 96) on text=Click Here
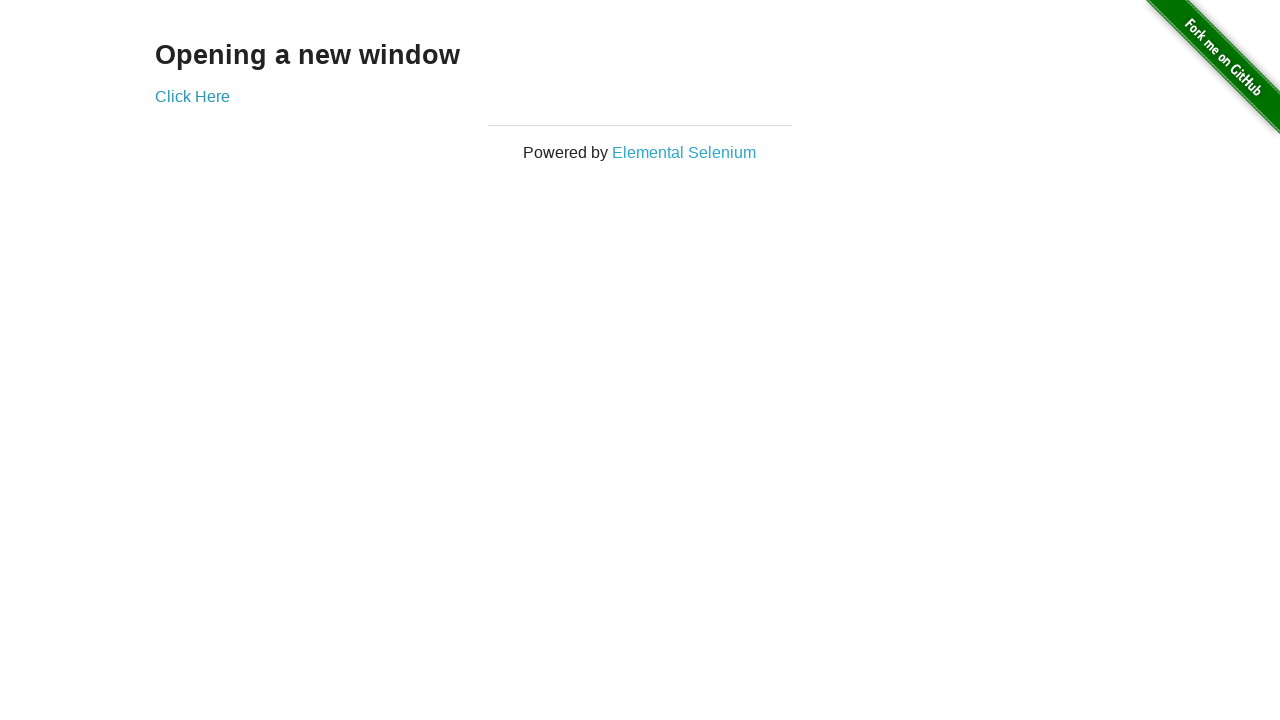

Clicked 'Click Here' link - third window opened at (192, 96) on text=Click Here
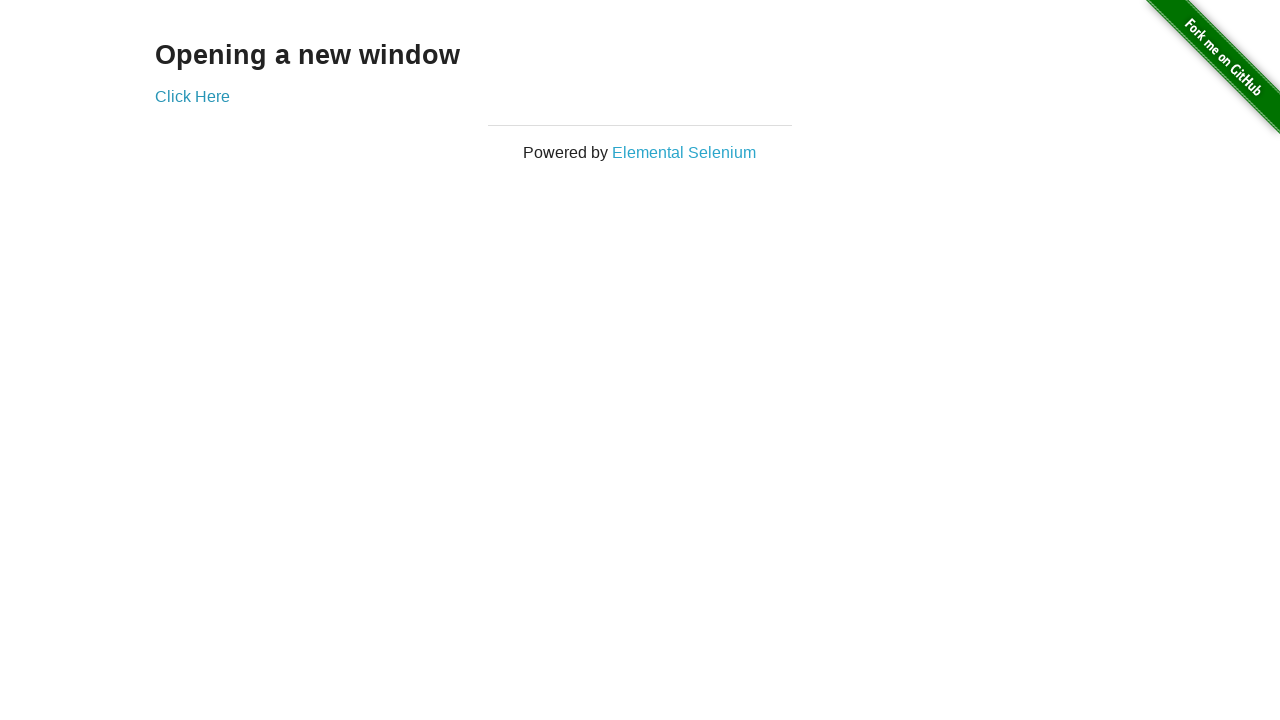

Clicked 'Click Here' link - fourth window opened at (192, 96) on text=Click Here
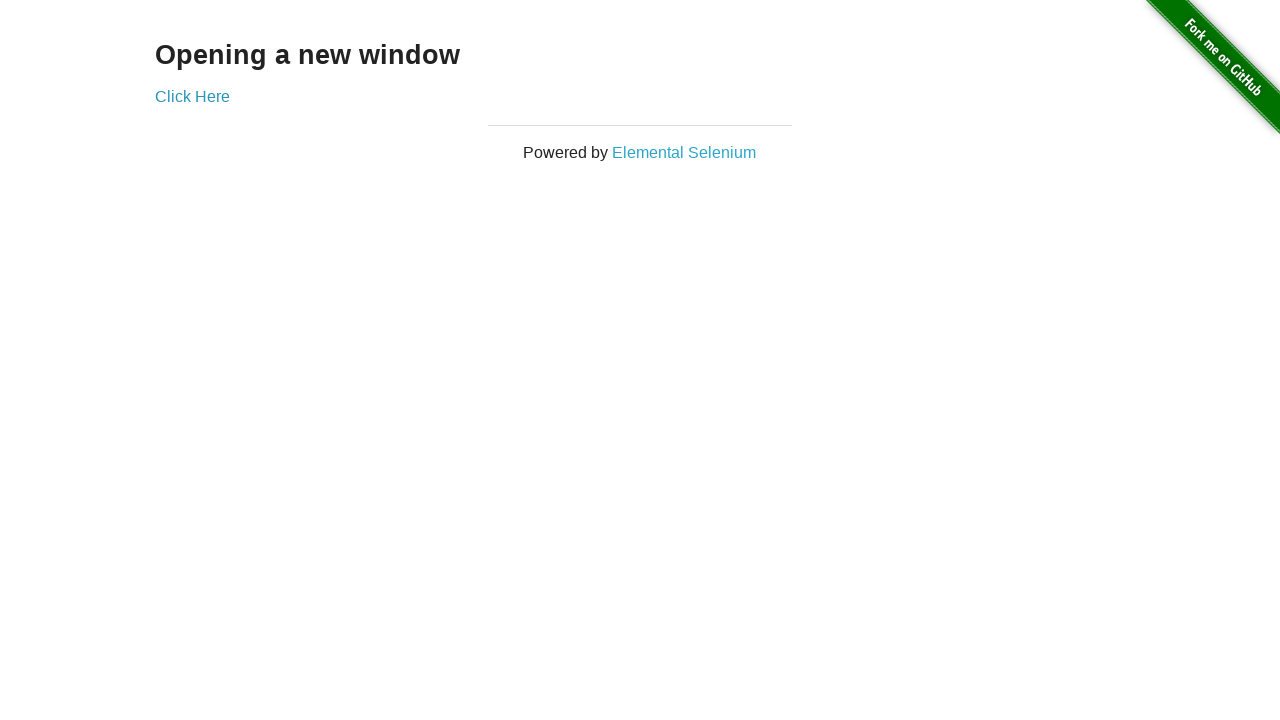

Retrieved all open pages from browser context
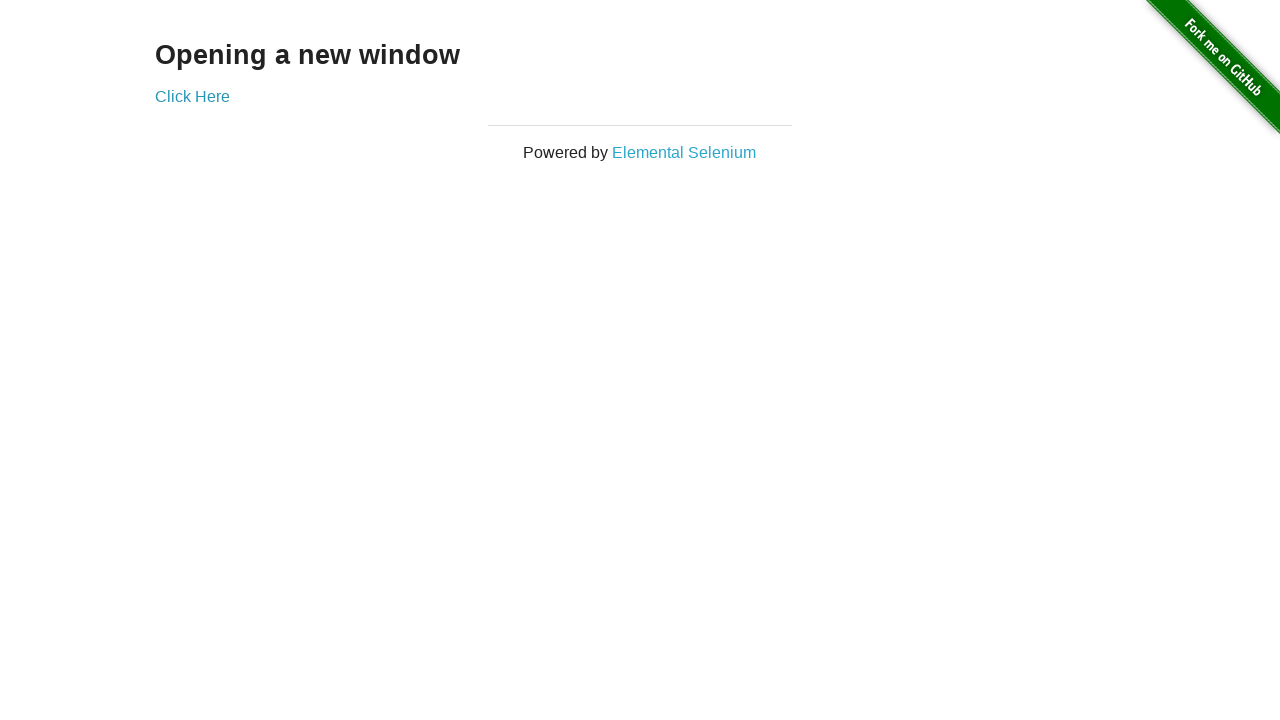

Waited for page to load
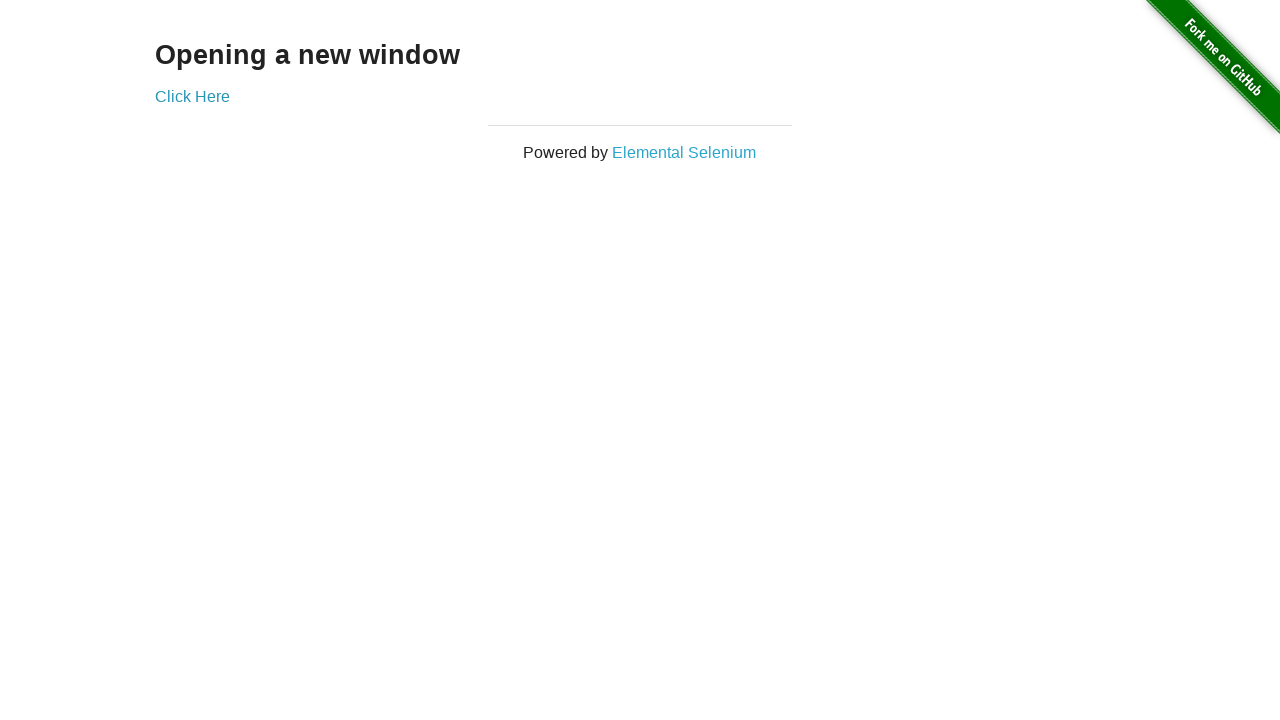

Waited for page to load
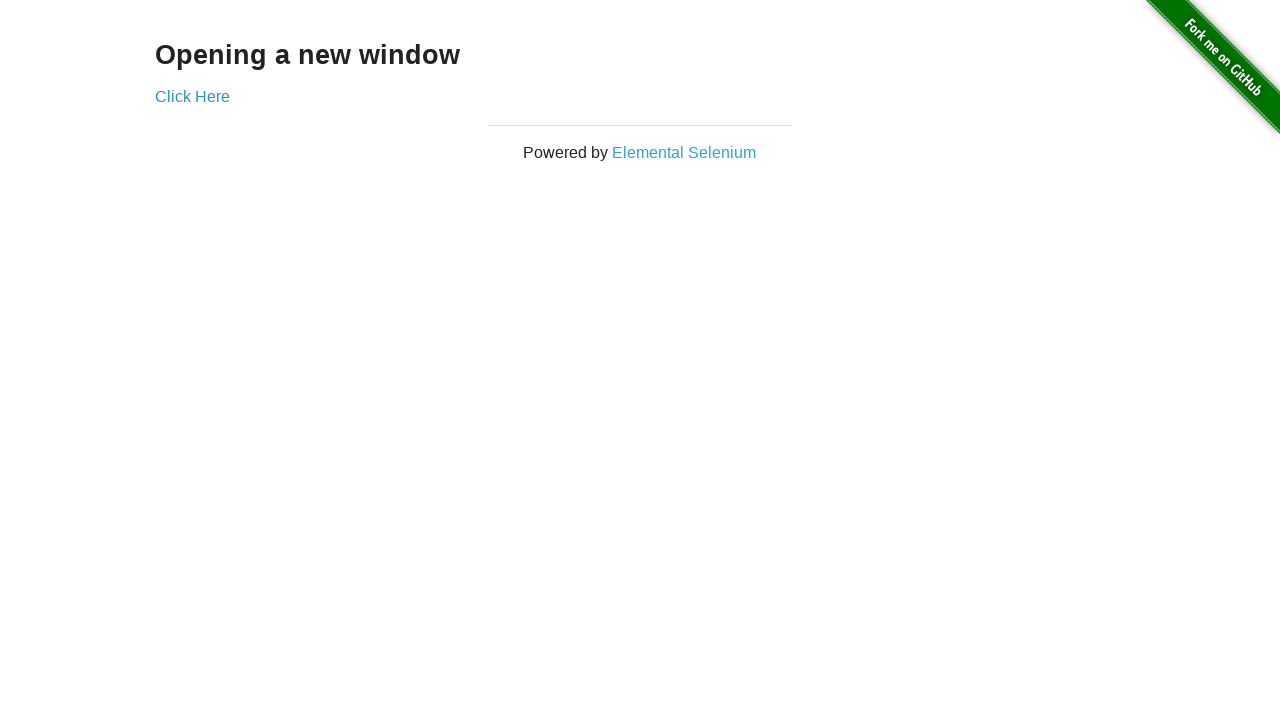

Found page with title: New Window
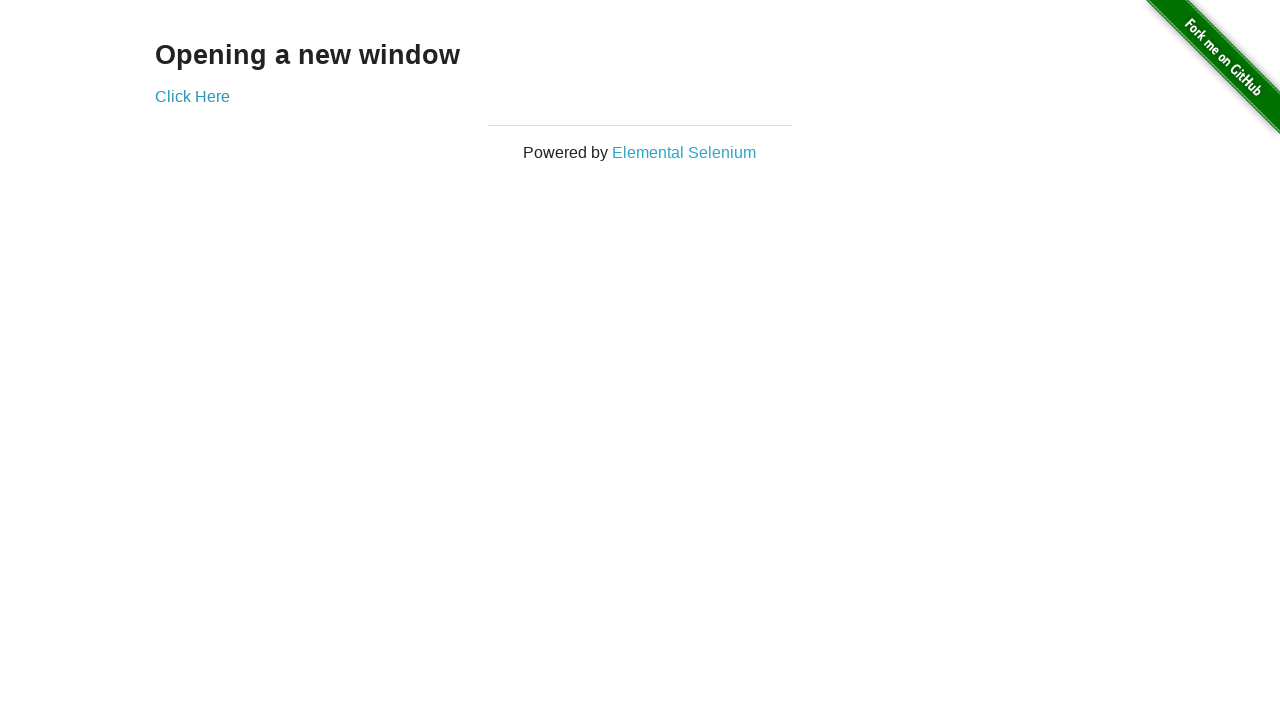

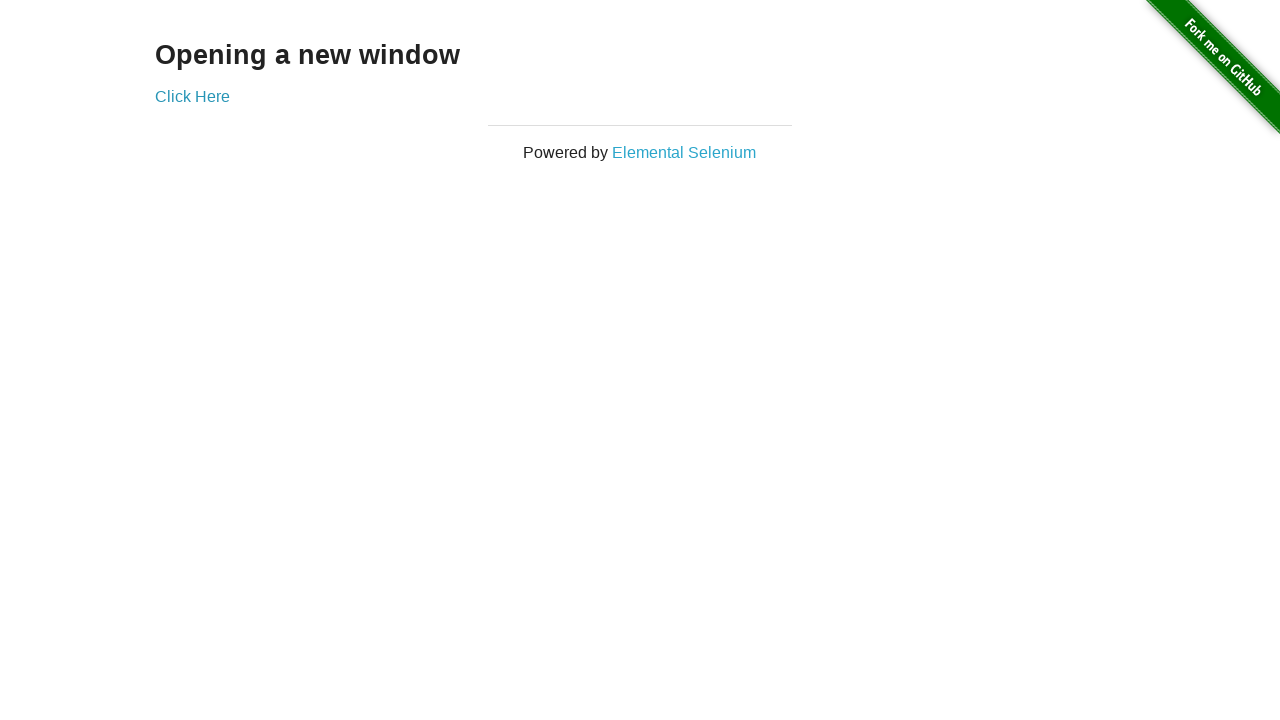